Tests window handle management by opening the Help link in a new window, switching between windows, and closing the child window

Starting URL: http://accounts.google.com/signup

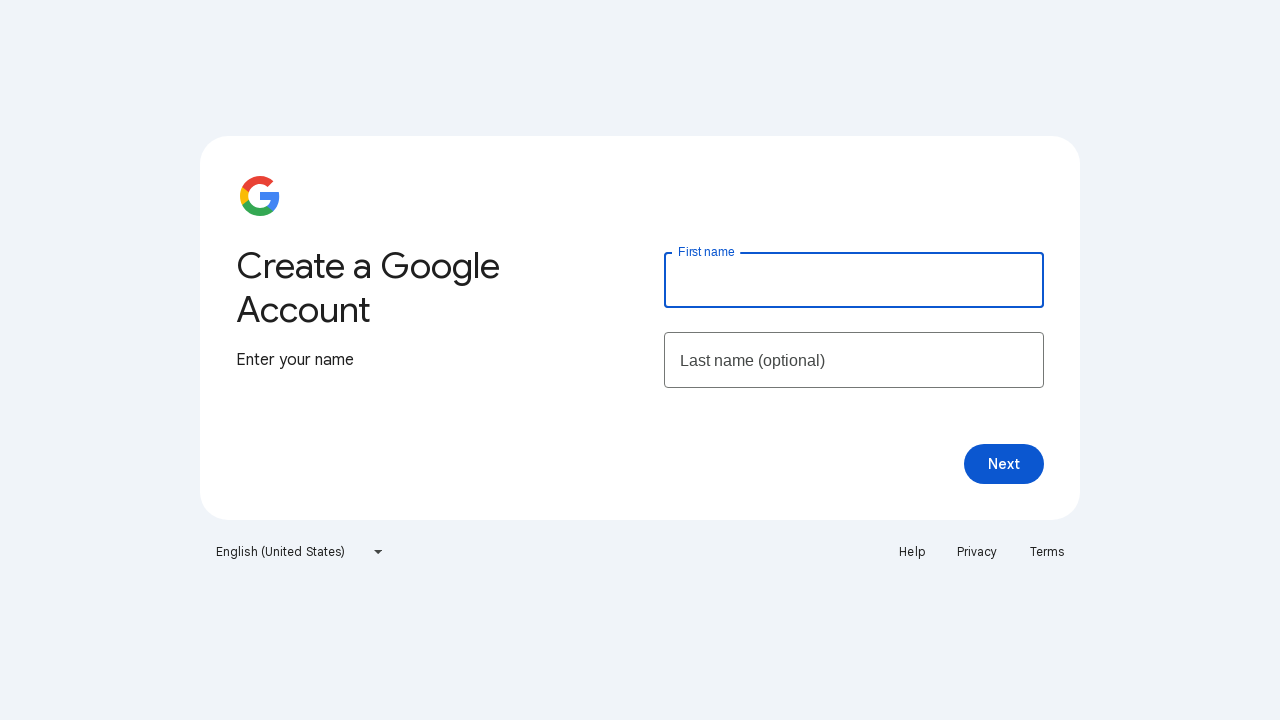

Stored main page reference
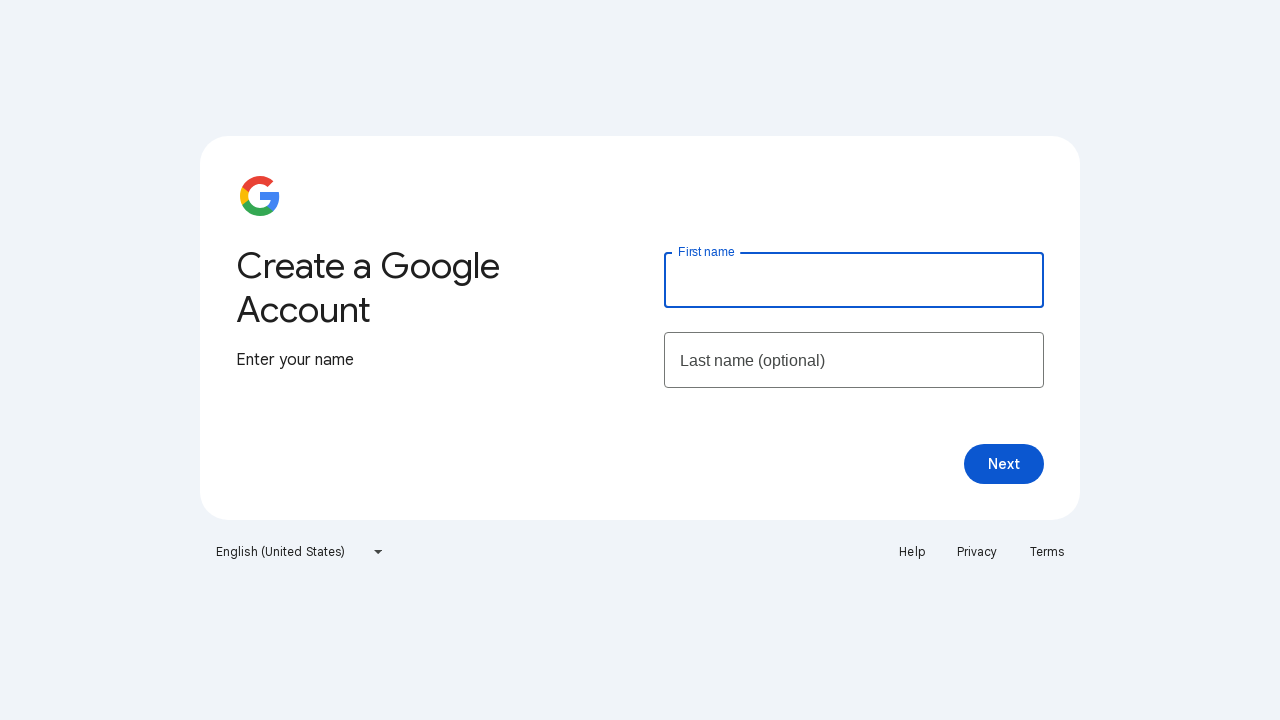

Clicked Help link to open new window at (912, 552) on xpath=//a[text()='Help']
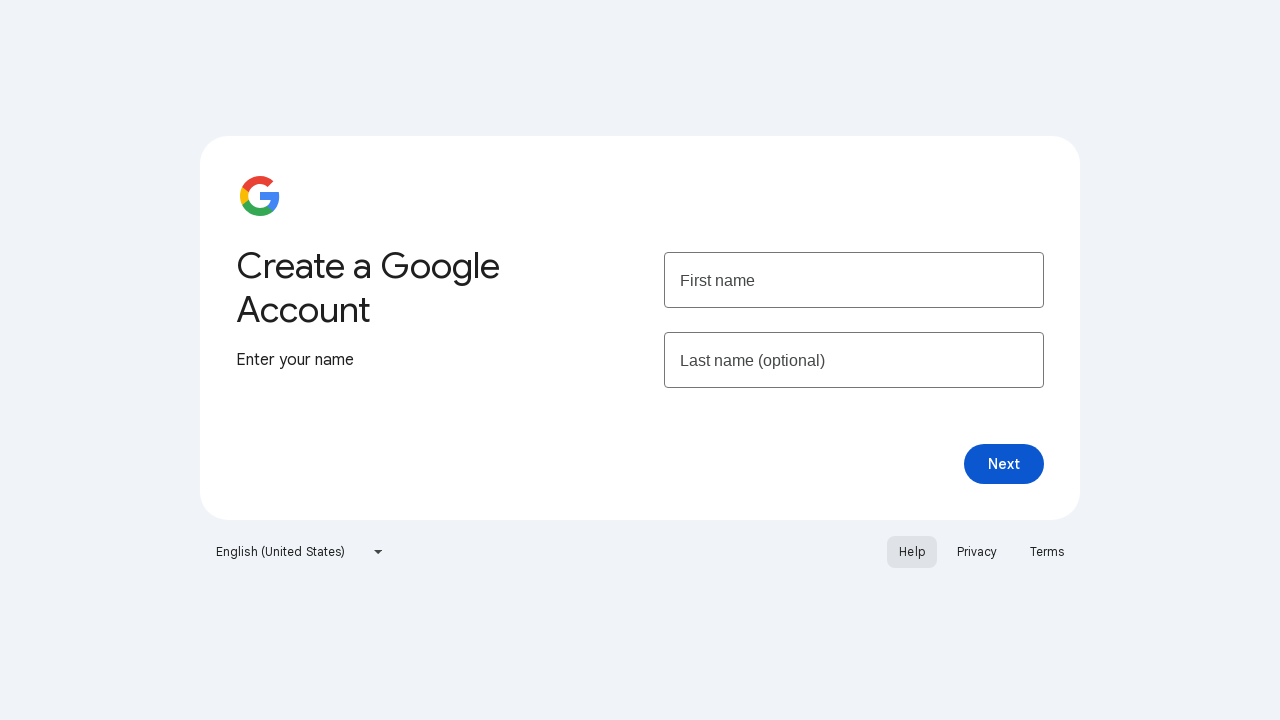

Captured new Help window/tab page object
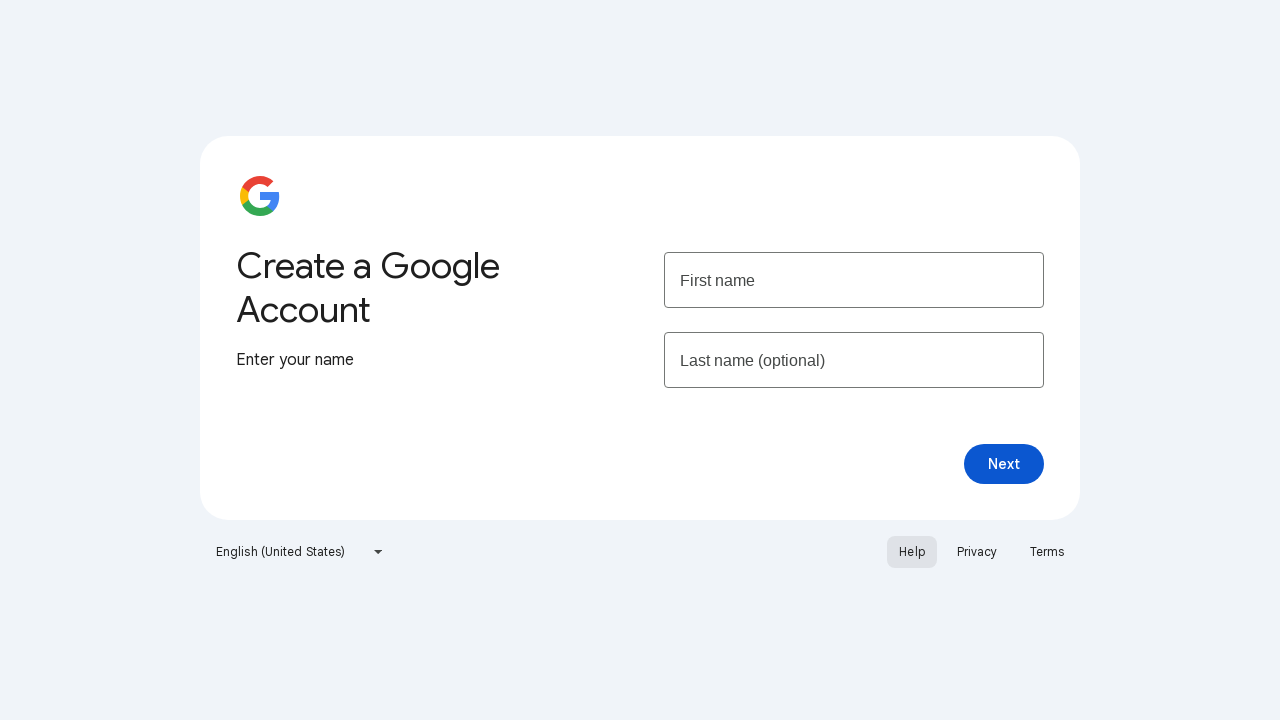

Help page finished loading
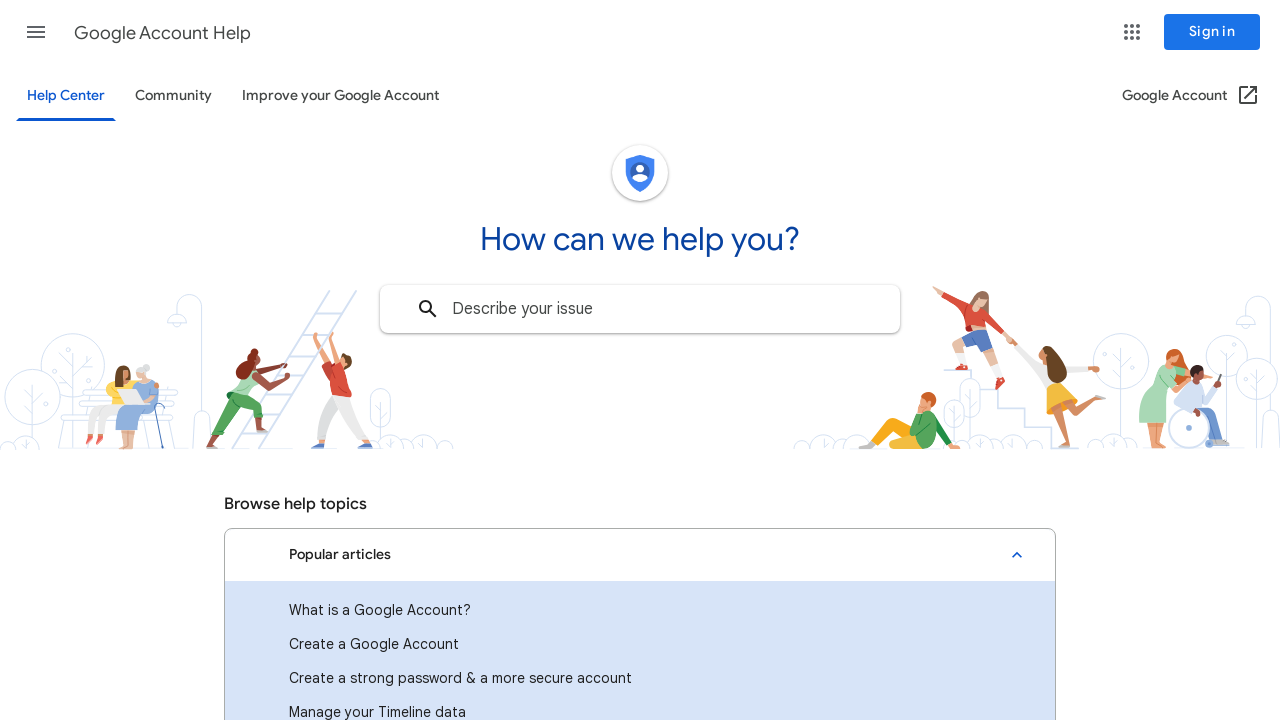

Closed Help window/tab
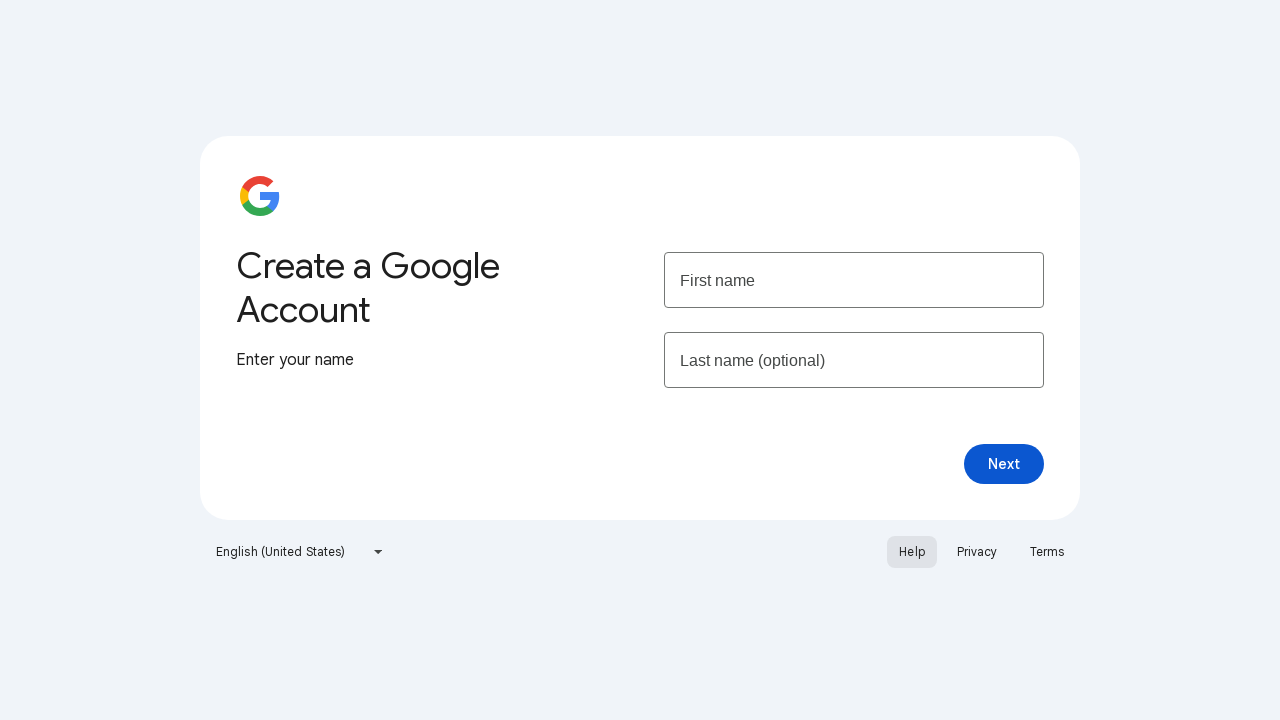

Clicked Help link again on main page at (912, 552) on xpath=//a[text()='Help']
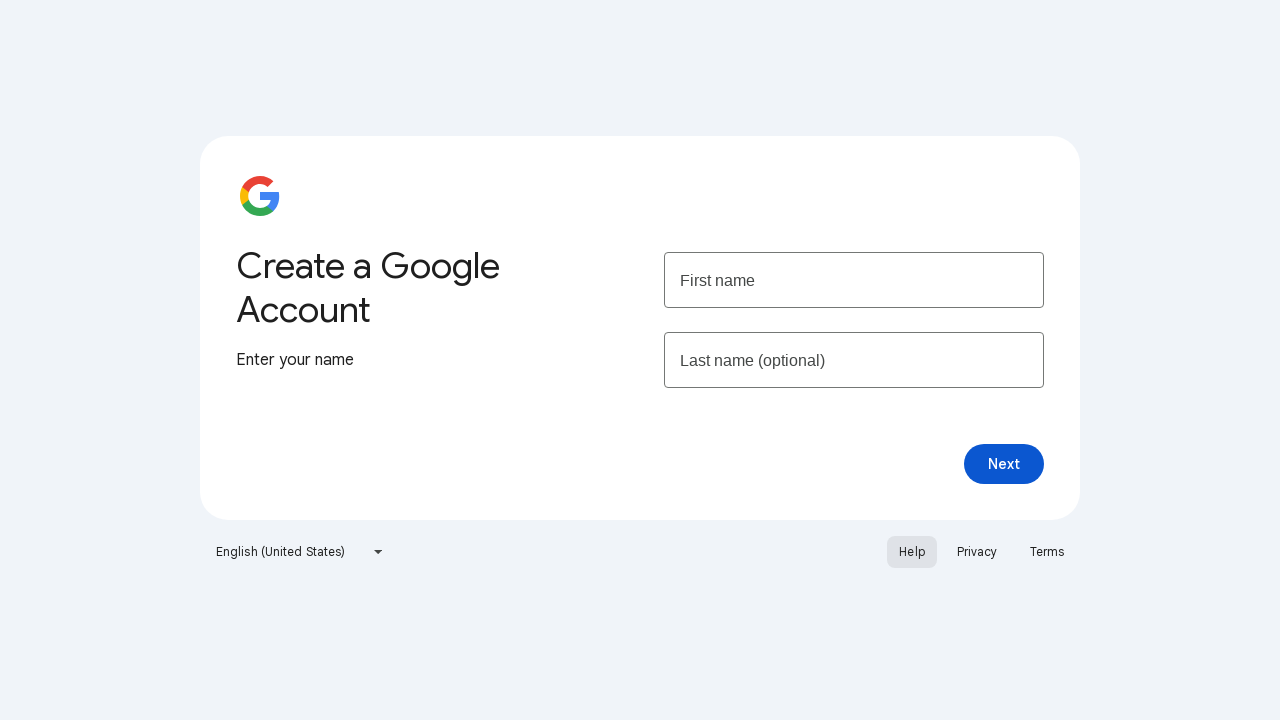

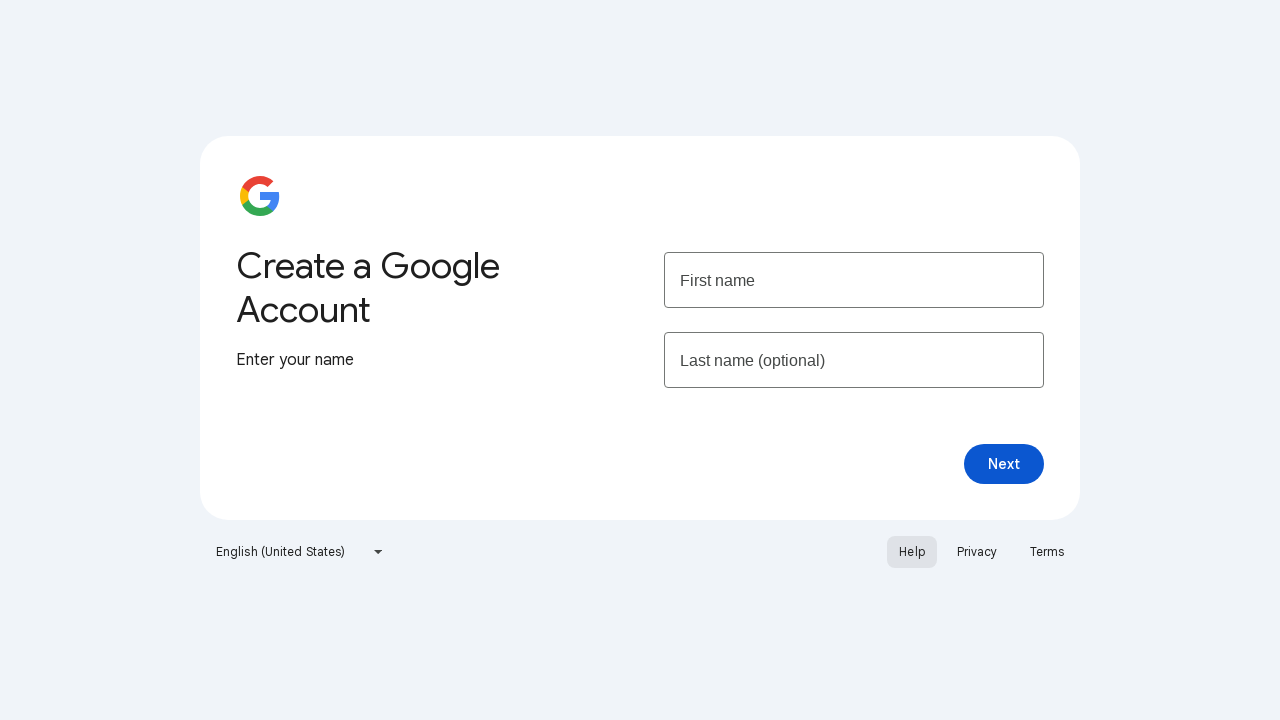